Tests autocomplete dropdown functionality by typing partial text and verifying that suggestions appear

Starting URL: https://www.rahulshettyacademy.com/AutomationPractice/

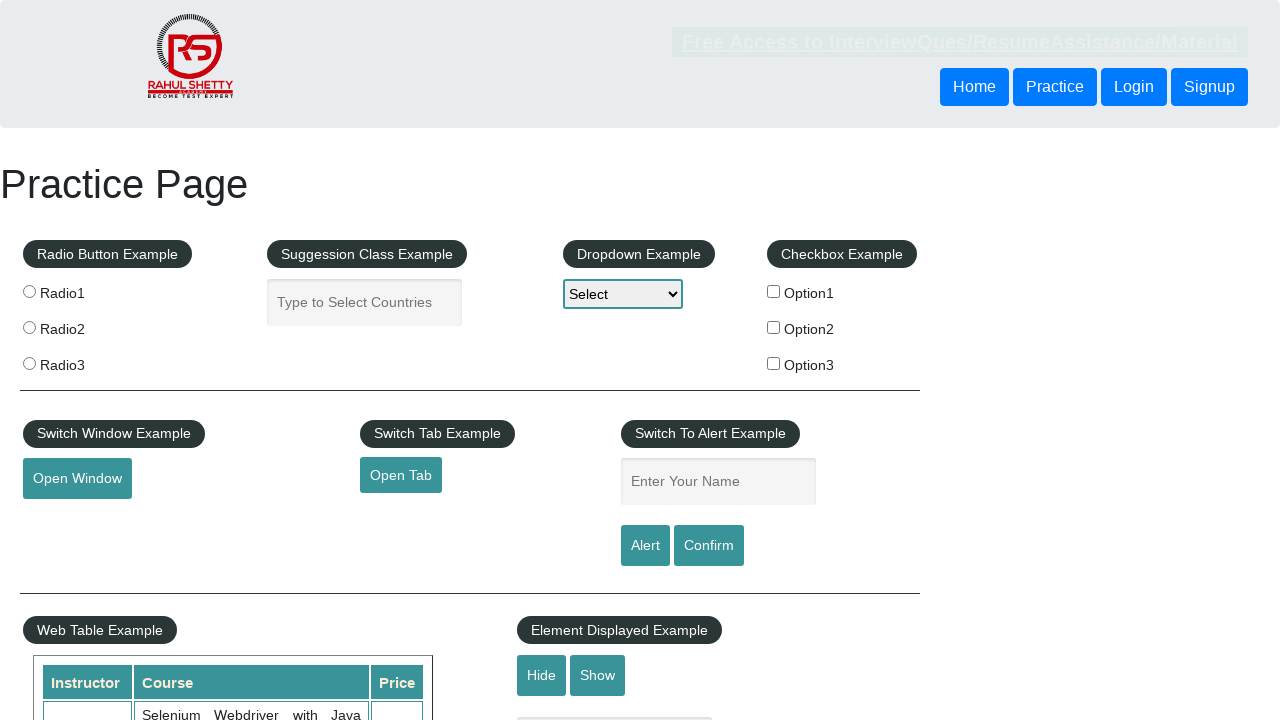

Typed 'am' in autocomplete input field on input[type='text']
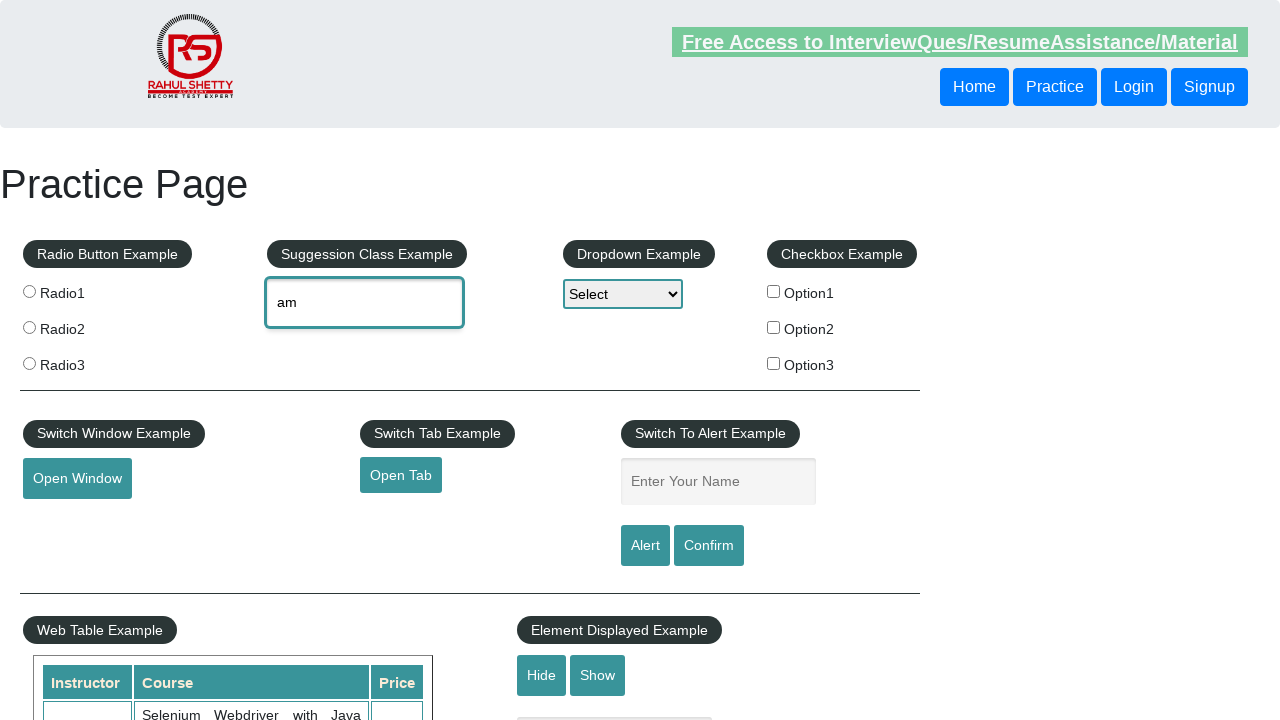

Autocomplete suggestions dropdown appeared
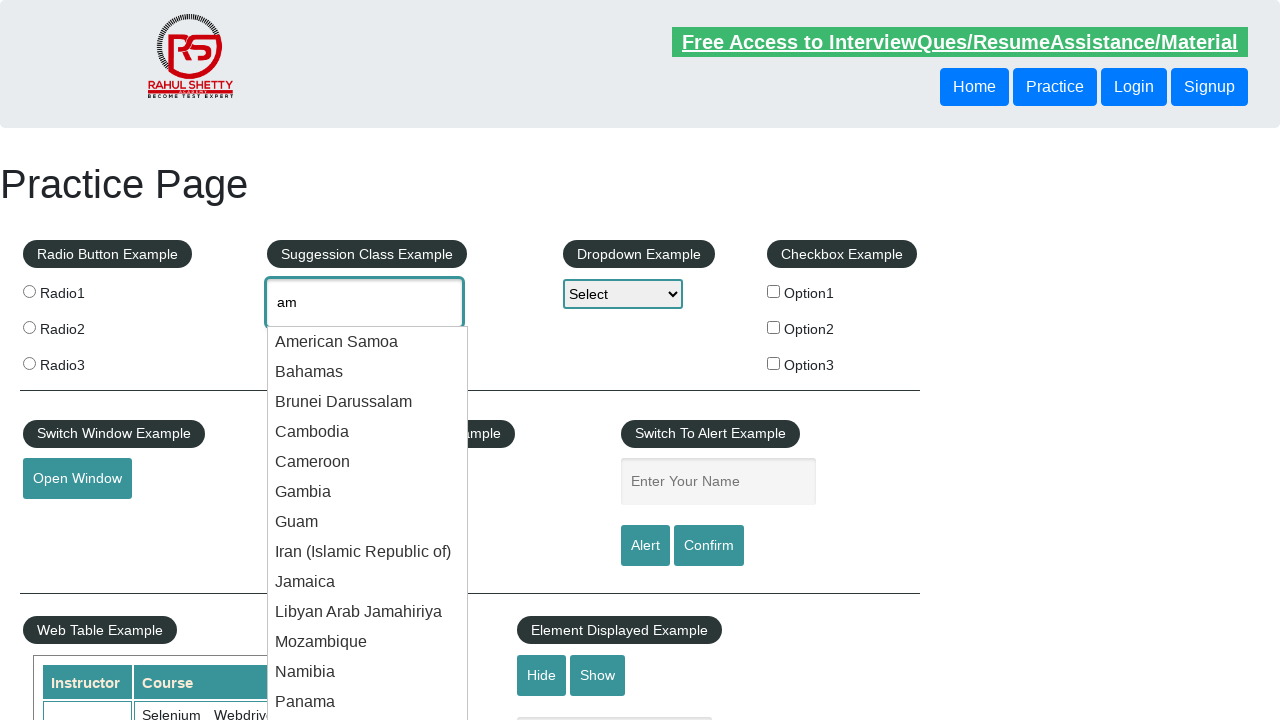

Located autocomplete suggestion elements
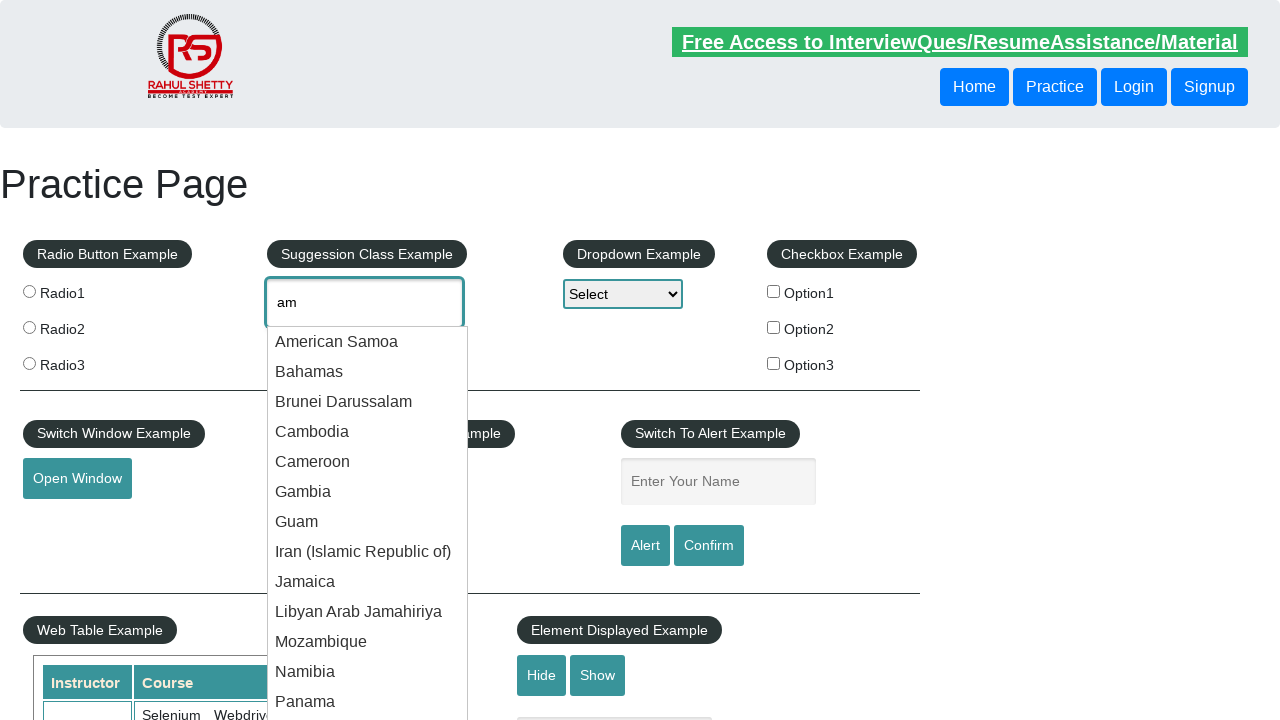

Verified that autocomplete suggestions are present (count > 0)
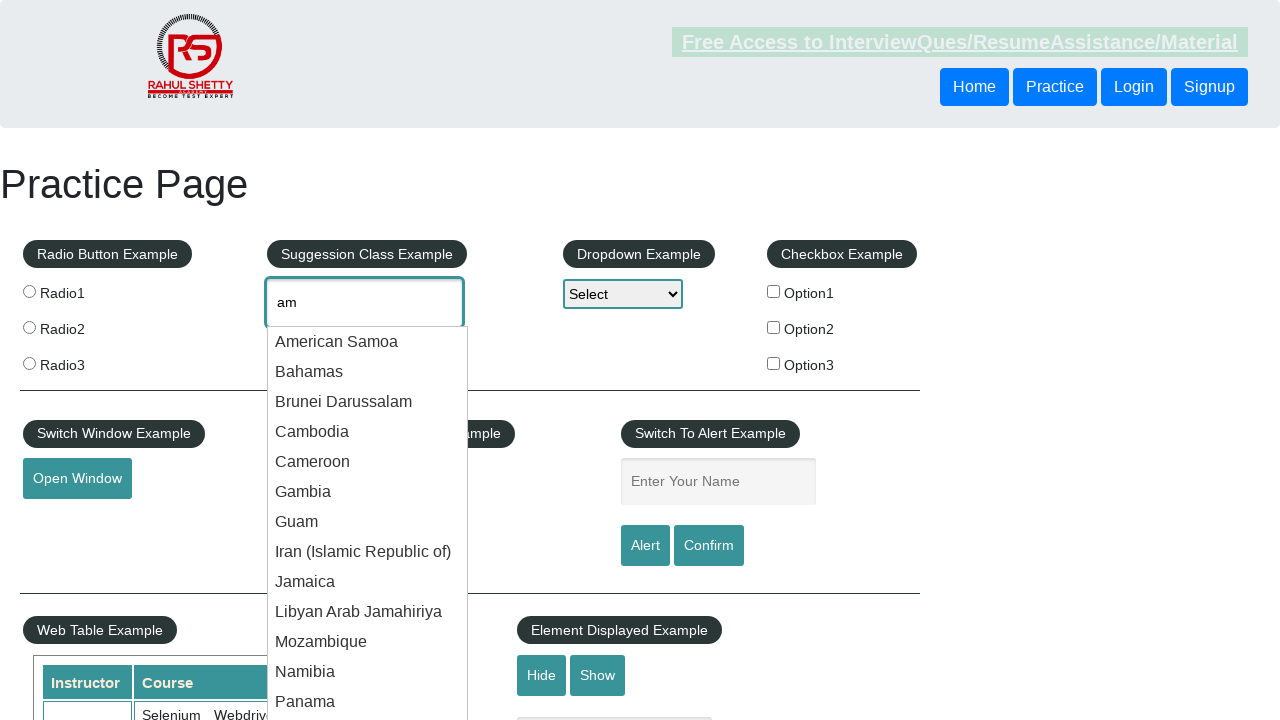

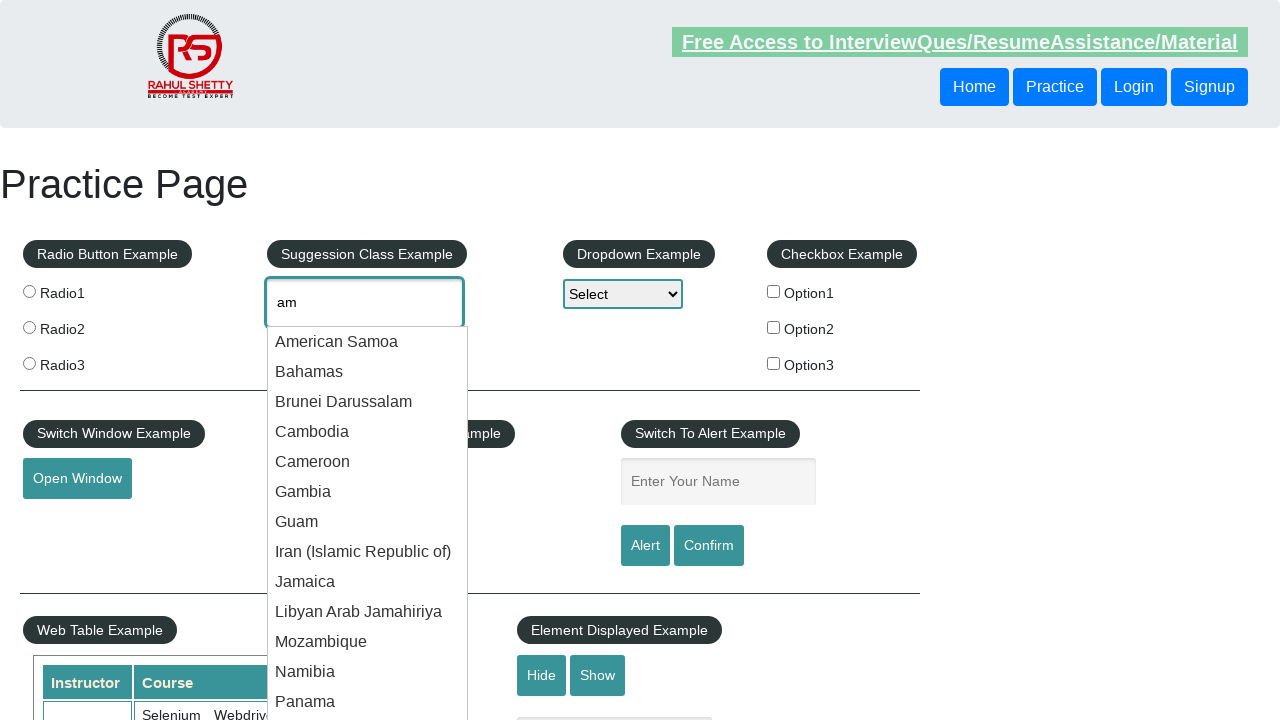